Tests the small modal dialog functionality by clicking the button to open it, verifying the modal content text, and then closing the modal.

Starting URL: https://demoqa.com/modal-dialogs

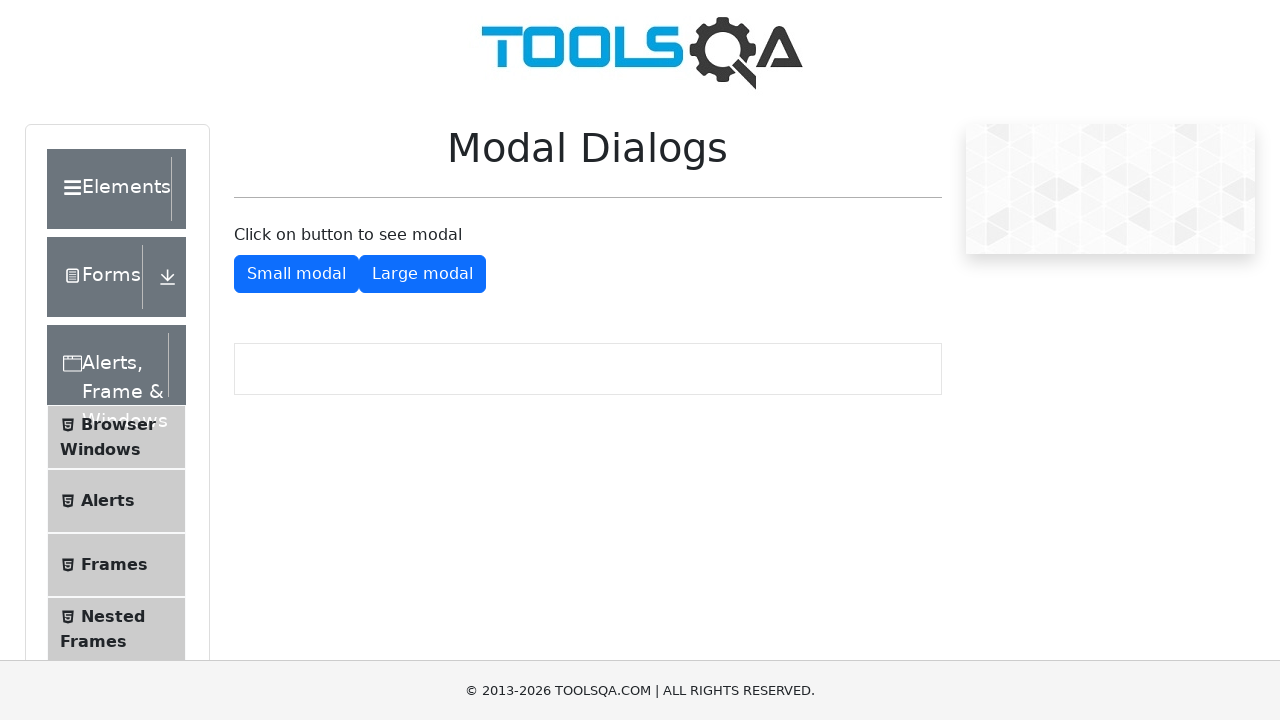

Located small modal button element
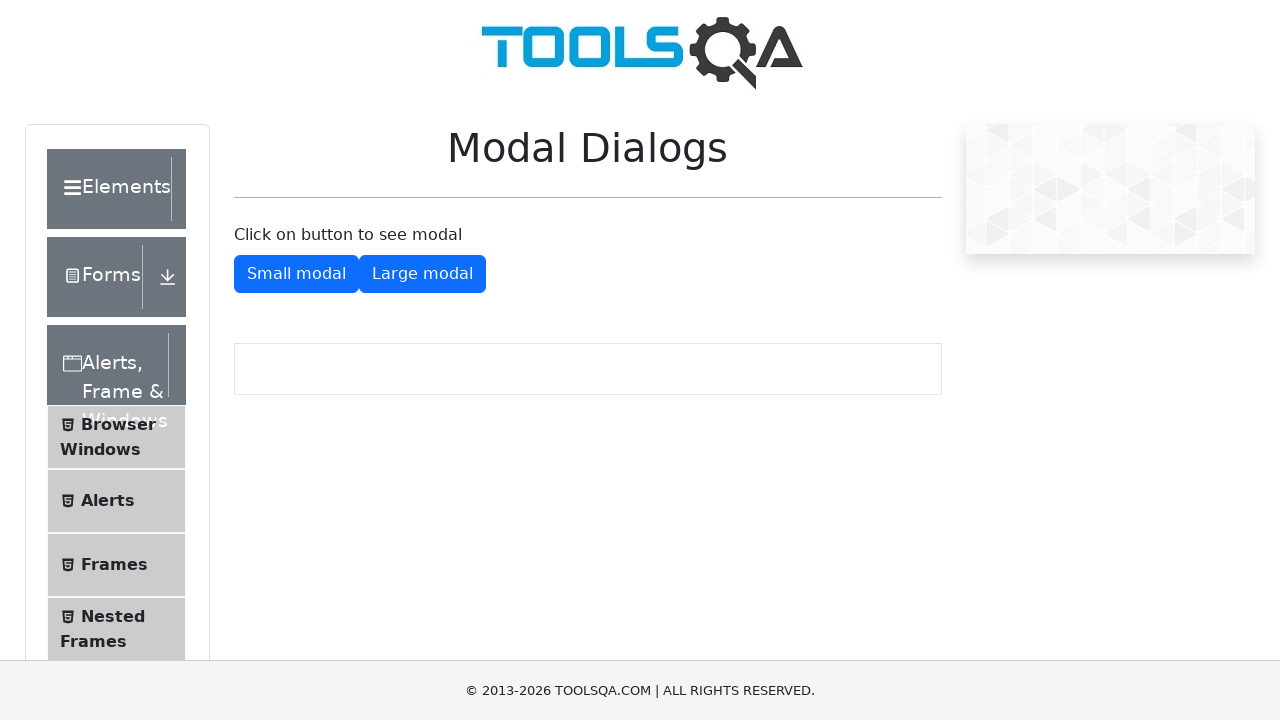

Scrolled small modal button into view
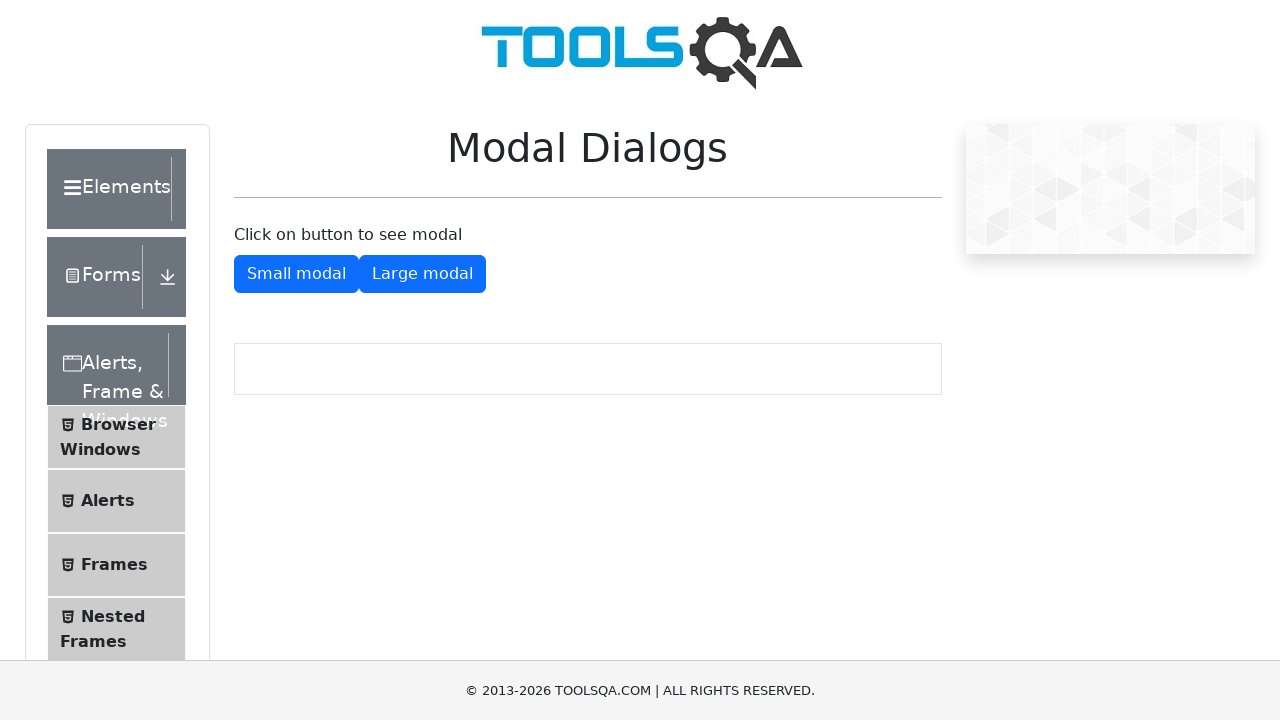

Clicked small modal button to open modal at (296, 274) on #showSmallModal
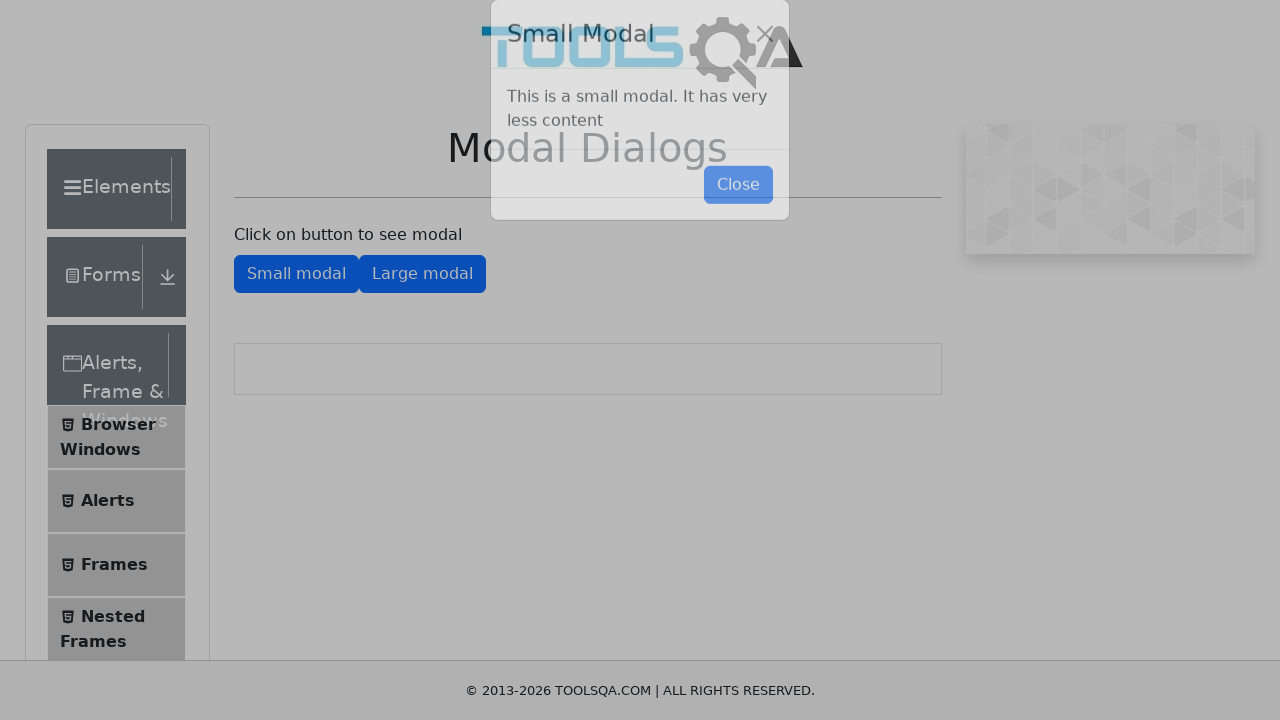

Modal body appeared on page
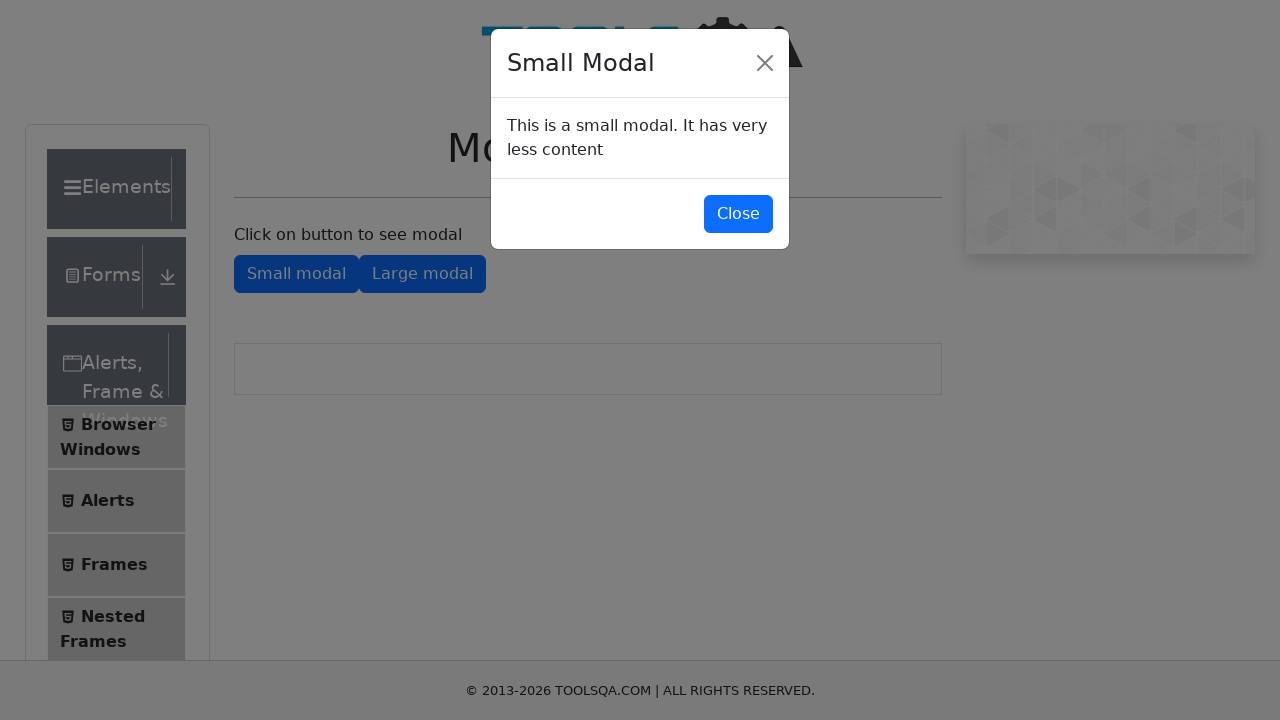

Retrieved modal body text content
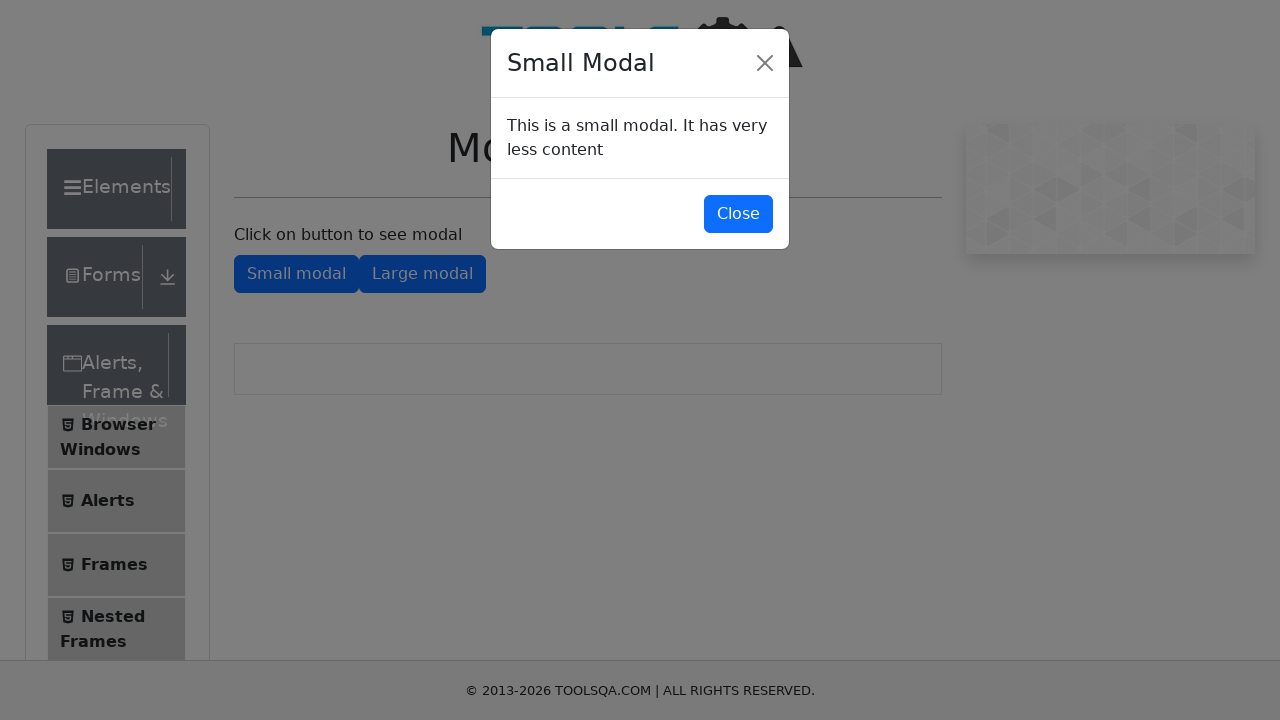

Verified modal text matches expected content
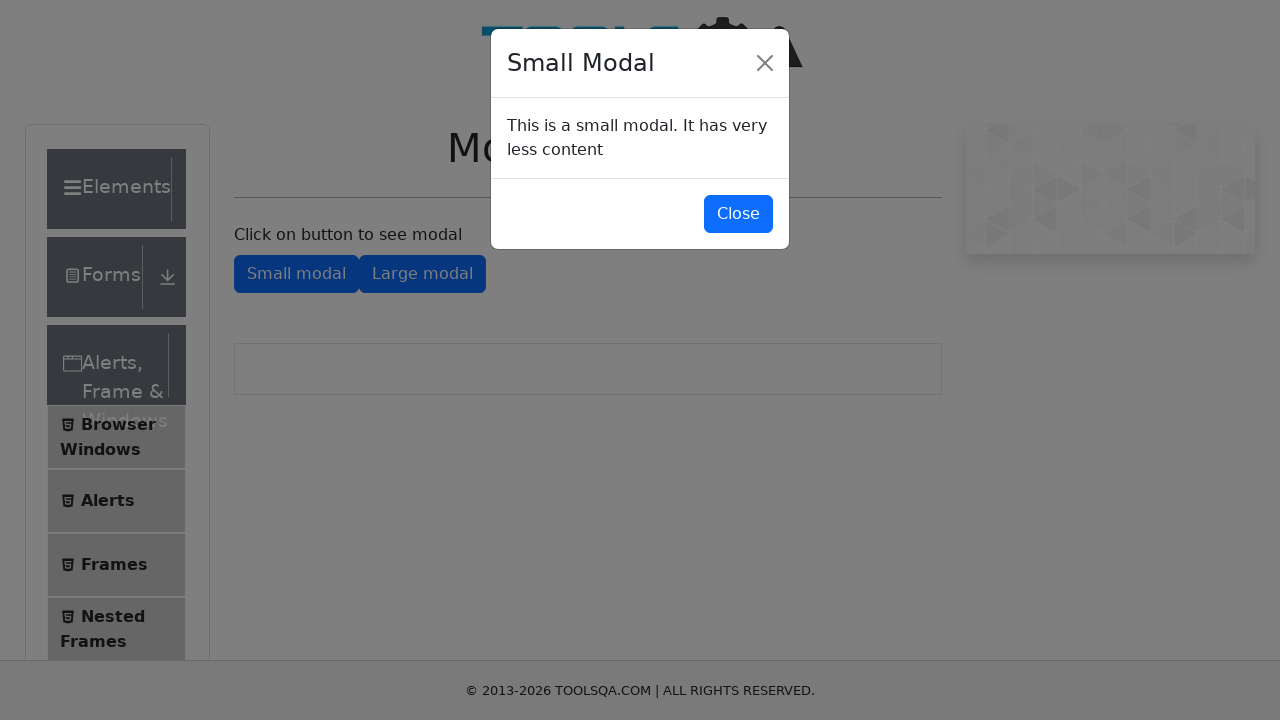

Clicked close button to close modal at (738, 214) on #closeSmallModal
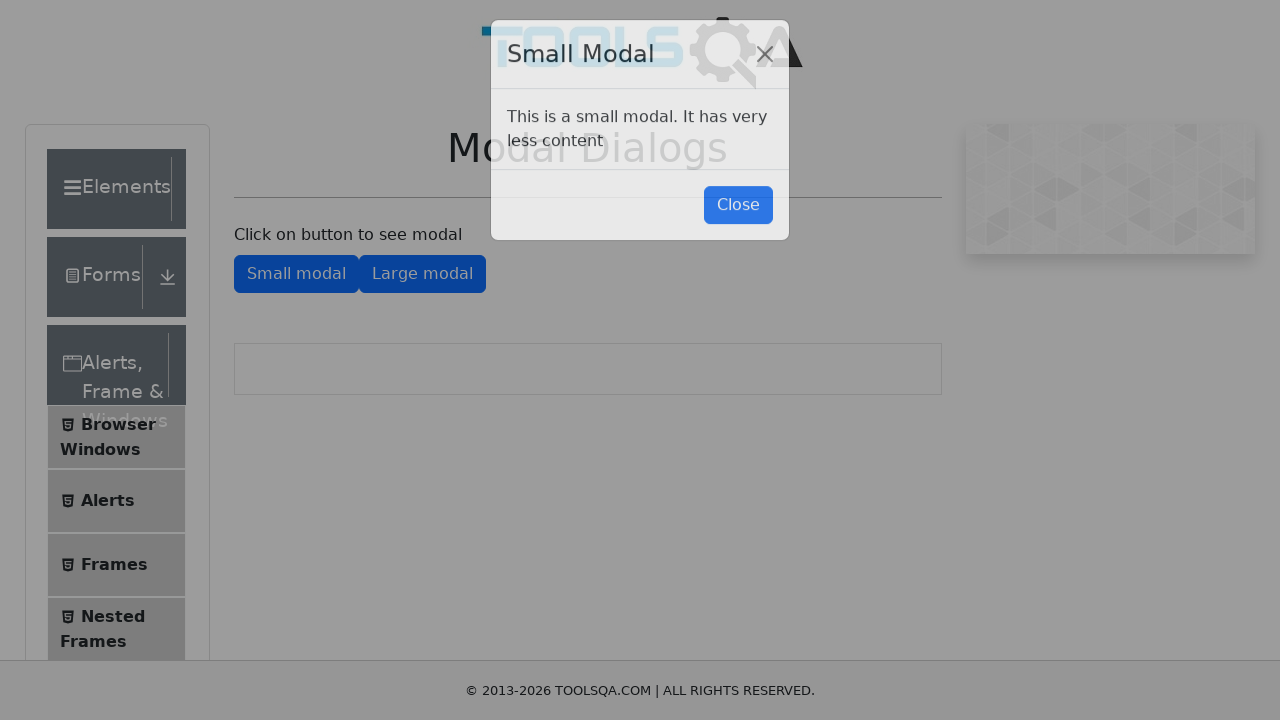

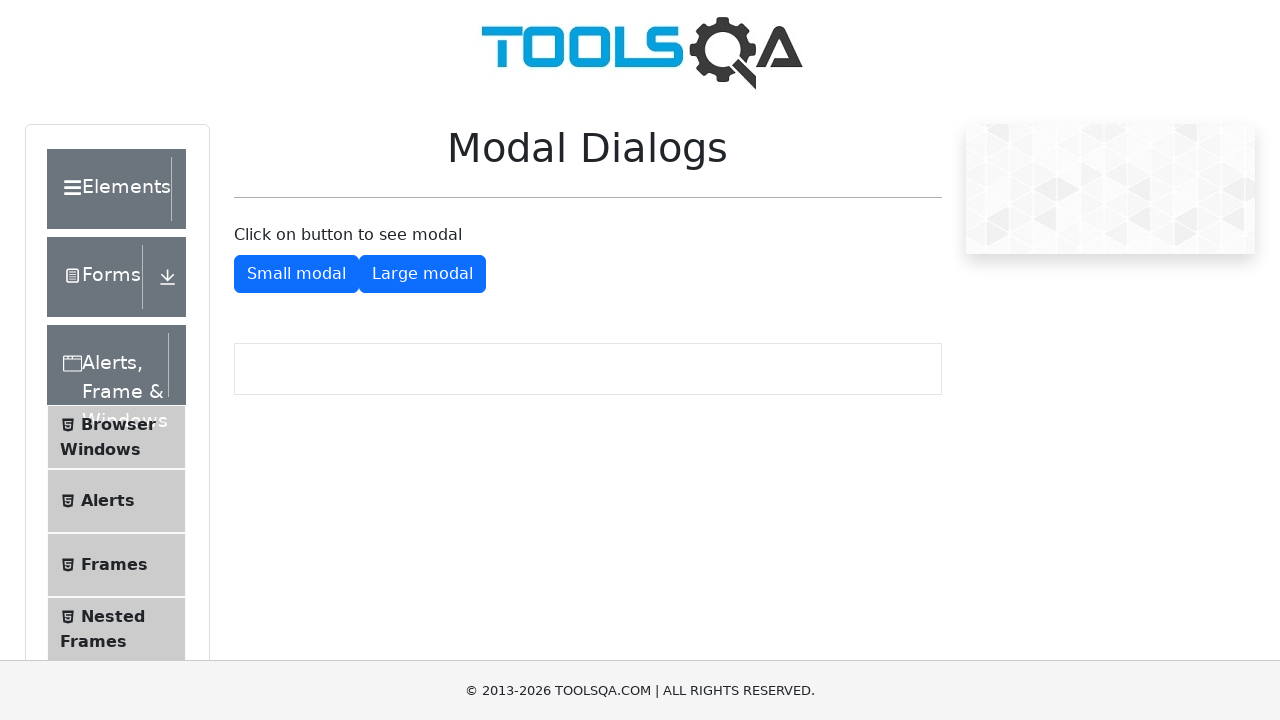